Tests drag and drop functionality by dragging an element and dropping it onto a target area on jQuery UI demo page

Starting URL: https://jqueryui.com/droppable/

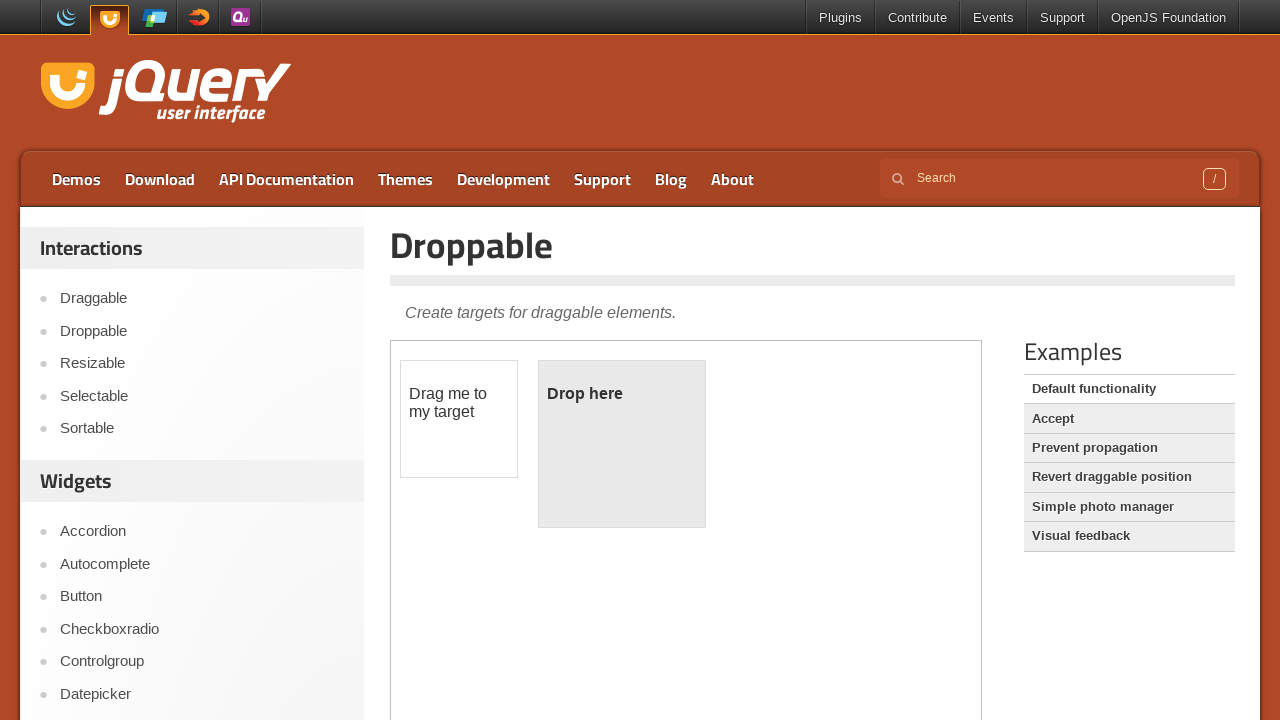

Located the iframe containing the drag and drop demo
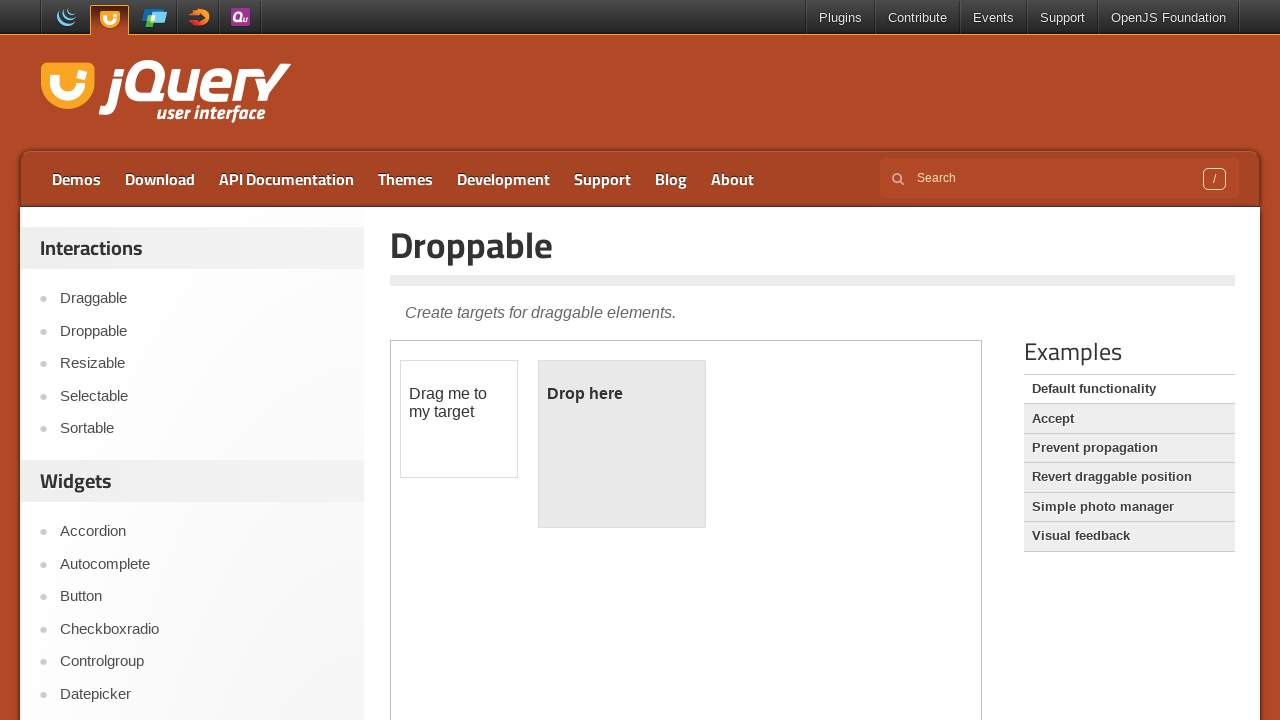

Located the draggable element
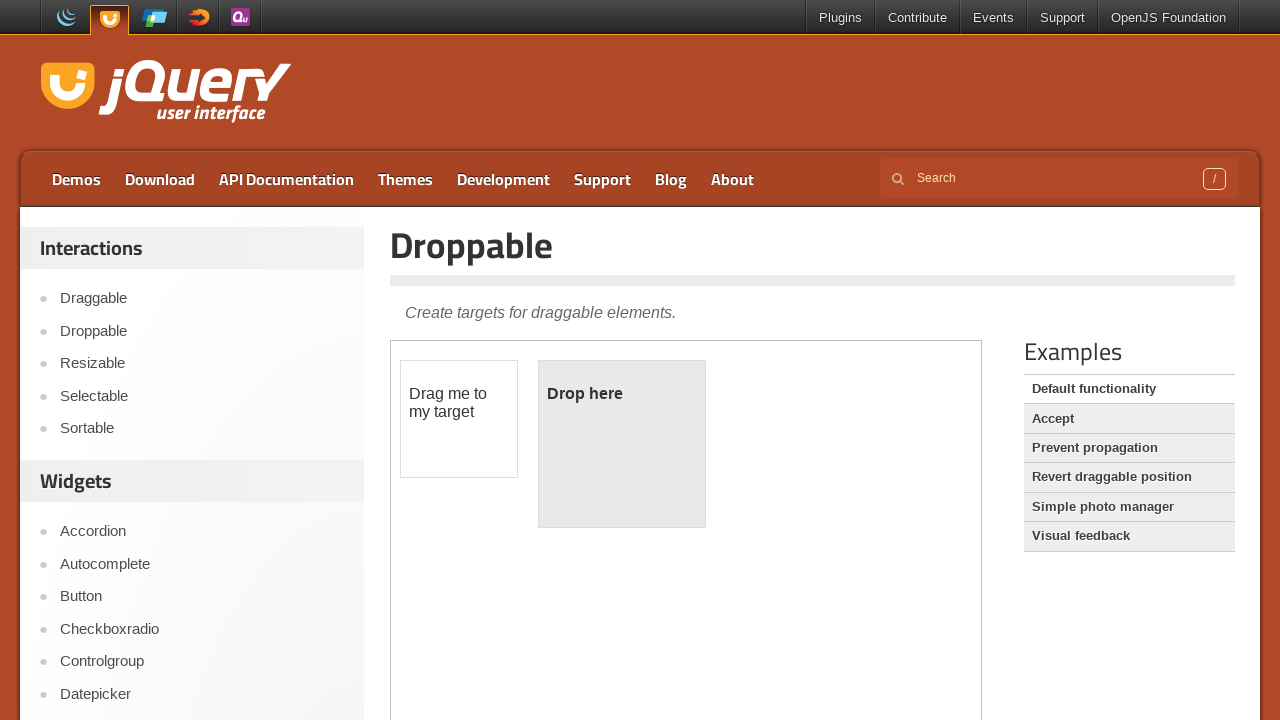

Located the droppable target area
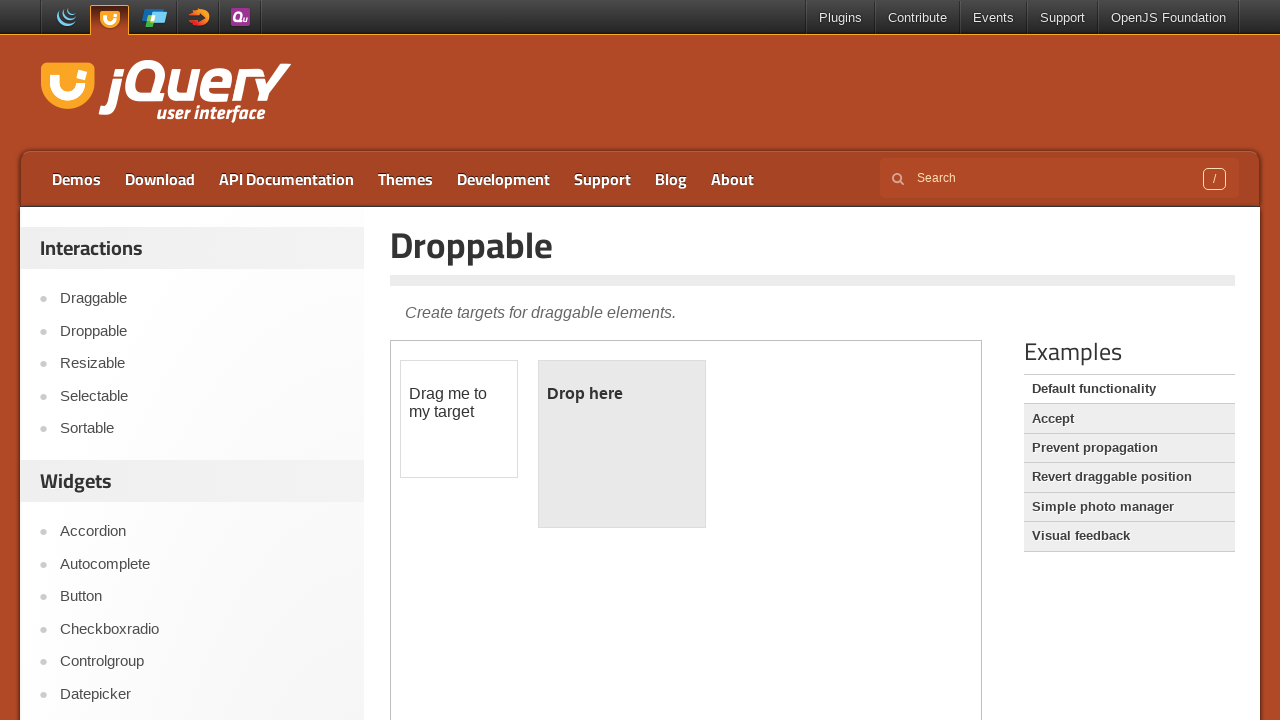

Dragged the draggable element onto the droppable target at (622, 444)
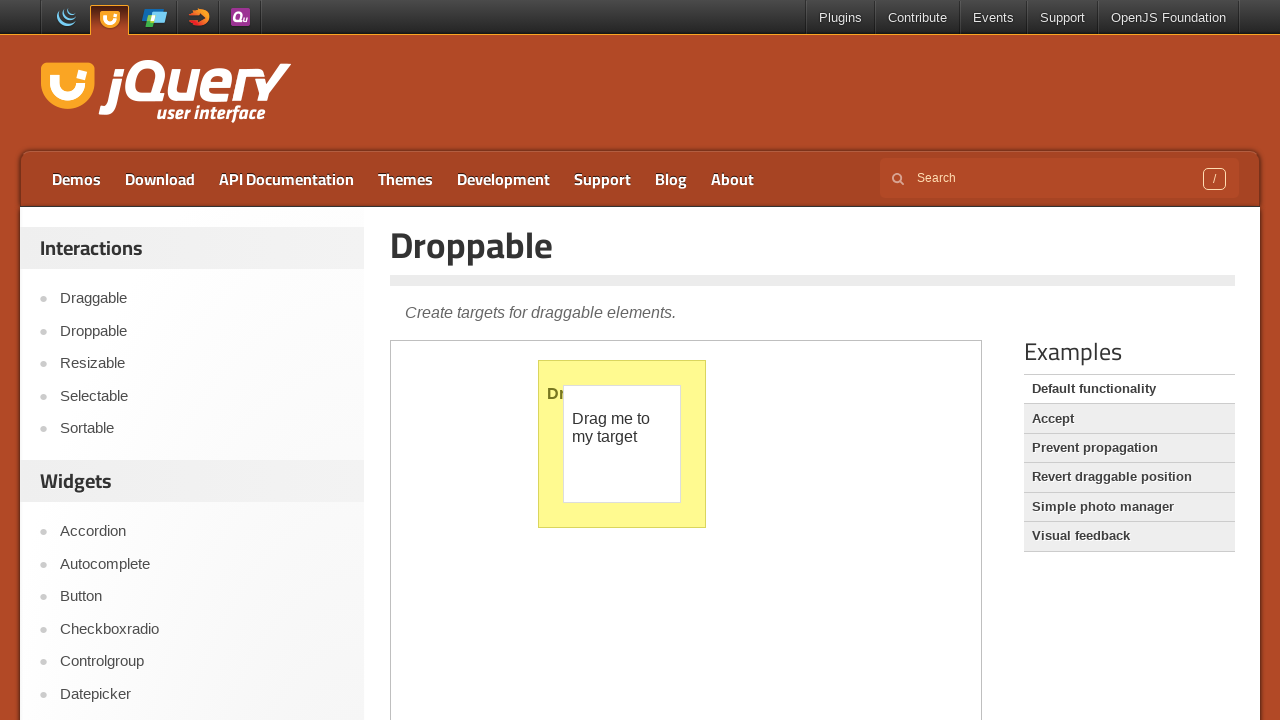

Waited 1 second to observe the drag and drop result
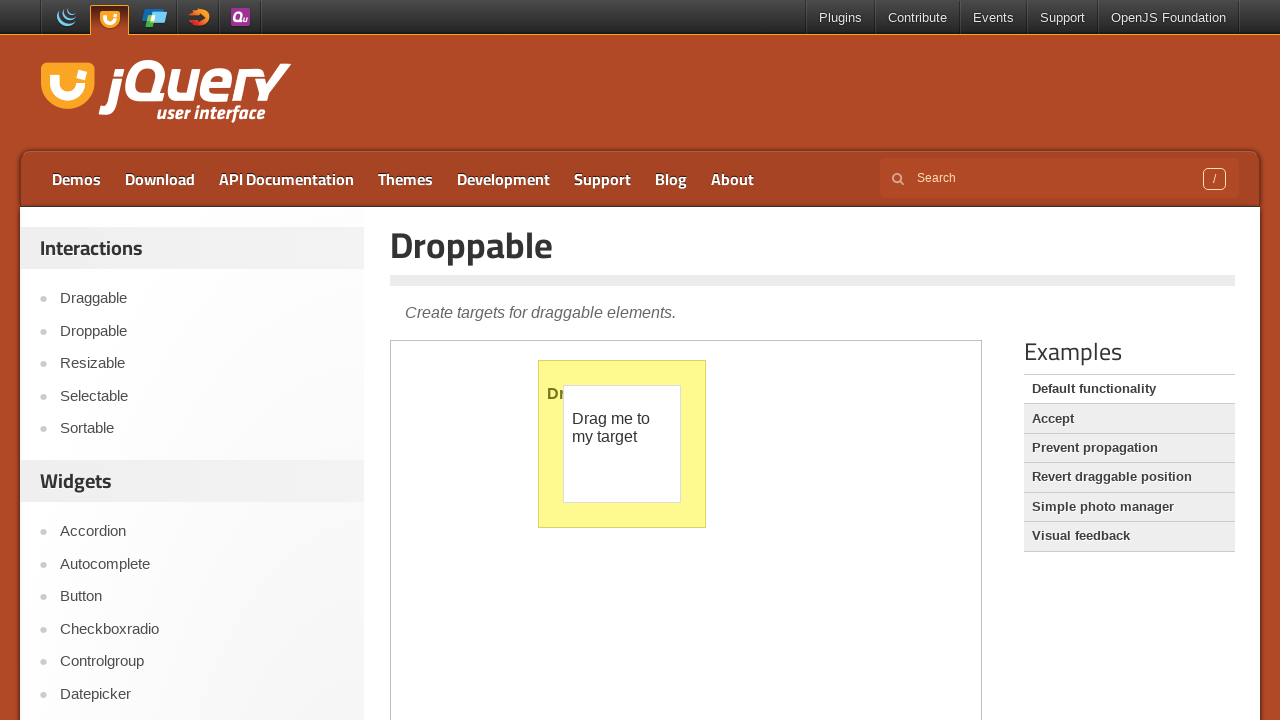

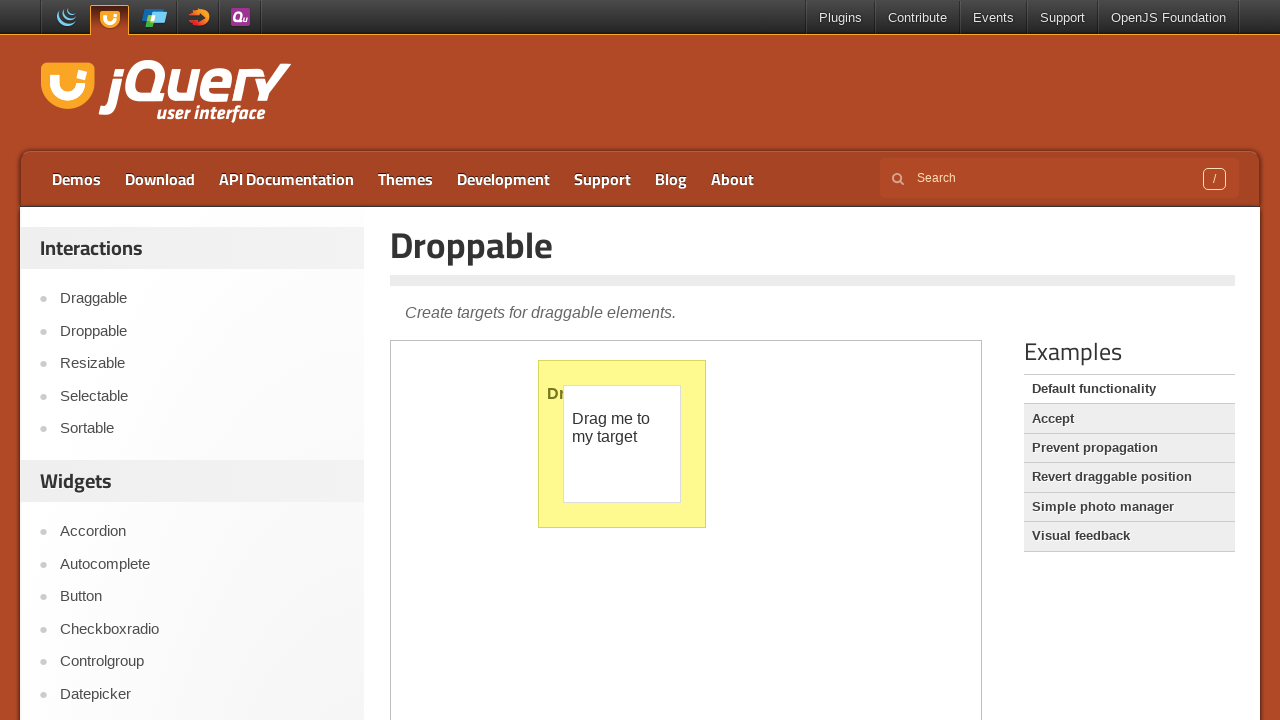